Tests login form with valid demo credentials and verifies successful navigation to inventory page

Starting URL: https://www.saucedemo.com

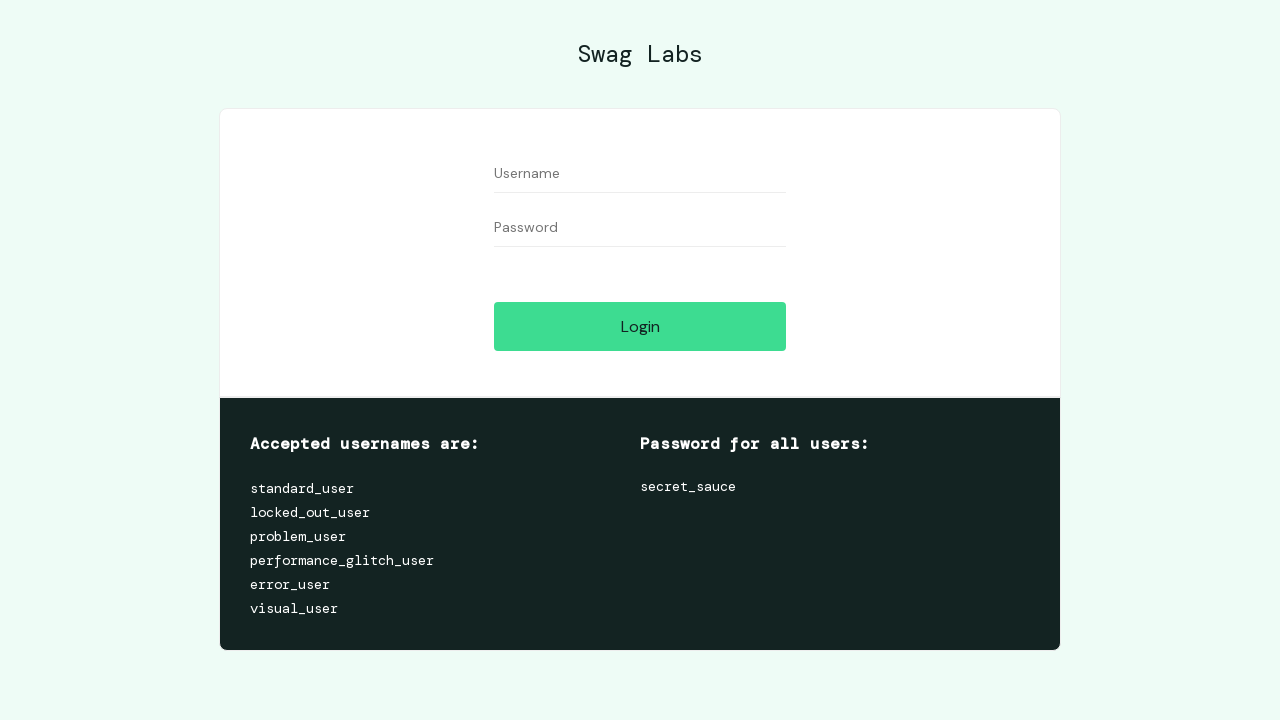

Entered valid demo username 'standard_user' in user-name field on #user-name
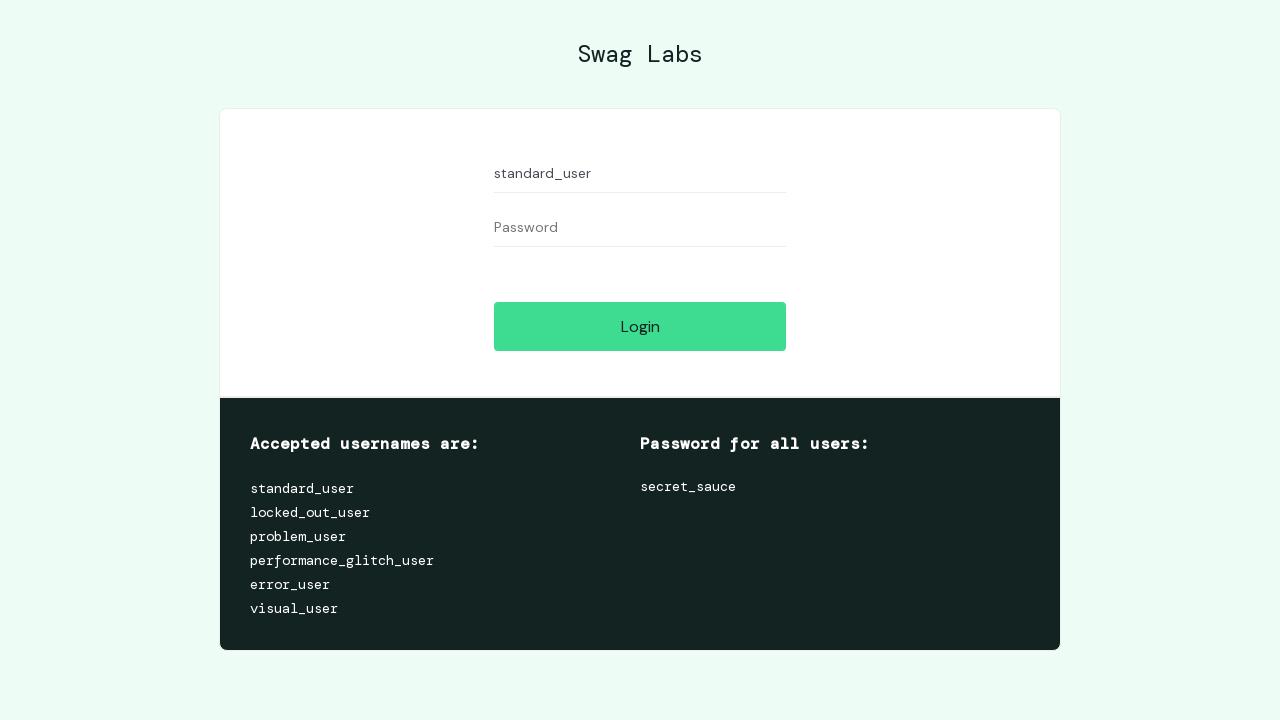

Entered valid demo password 'secret_sauce' in password field on #password
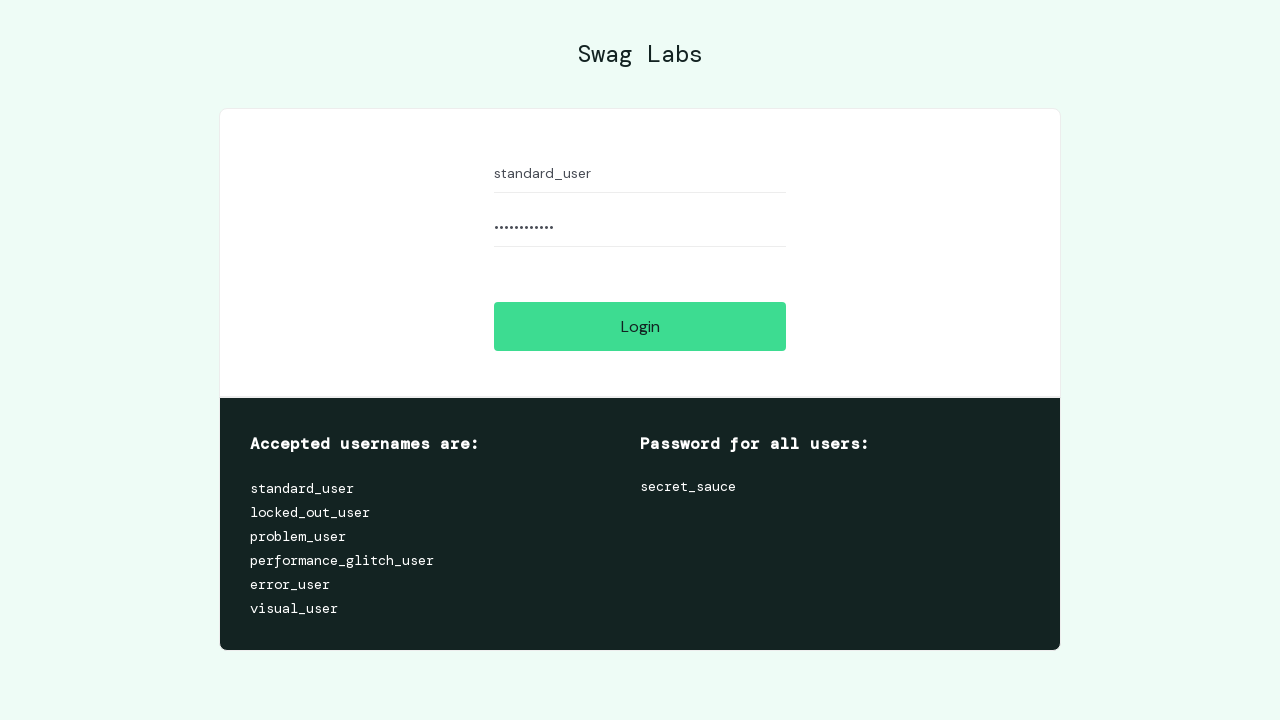

Clicked login button to submit credentials at (640, 326) on .btn_action
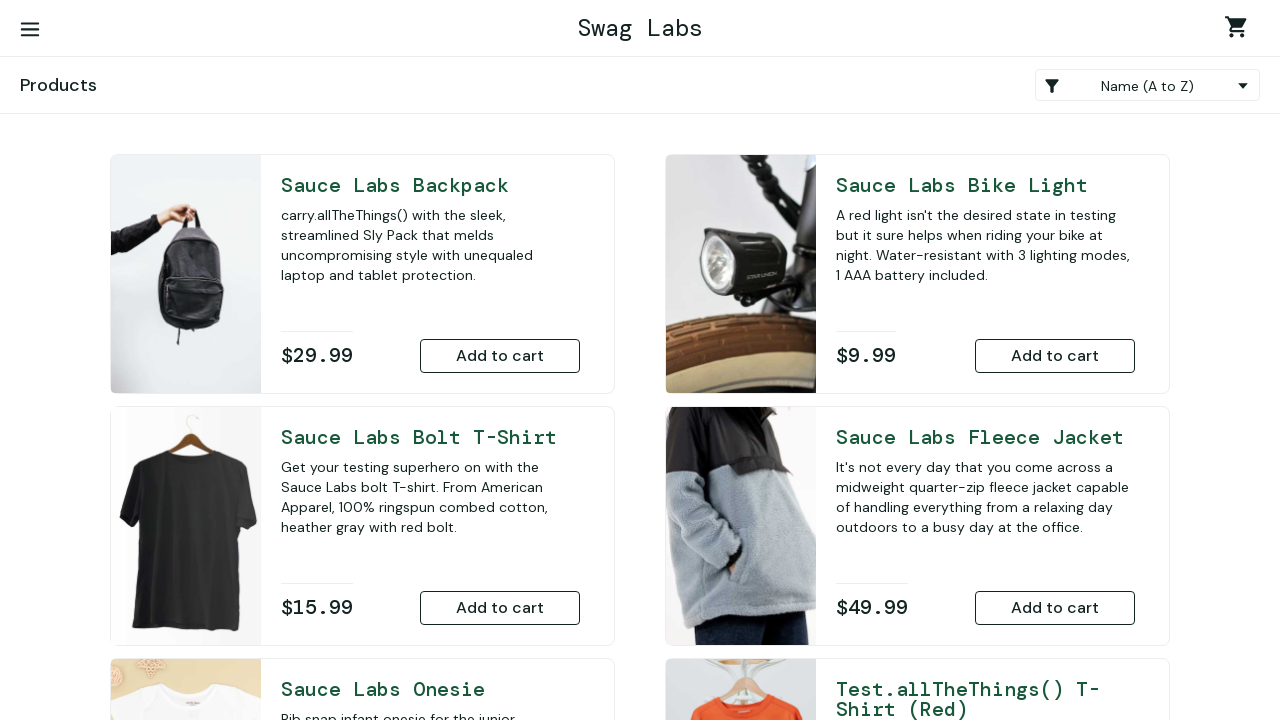

Successfully navigated to inventory page
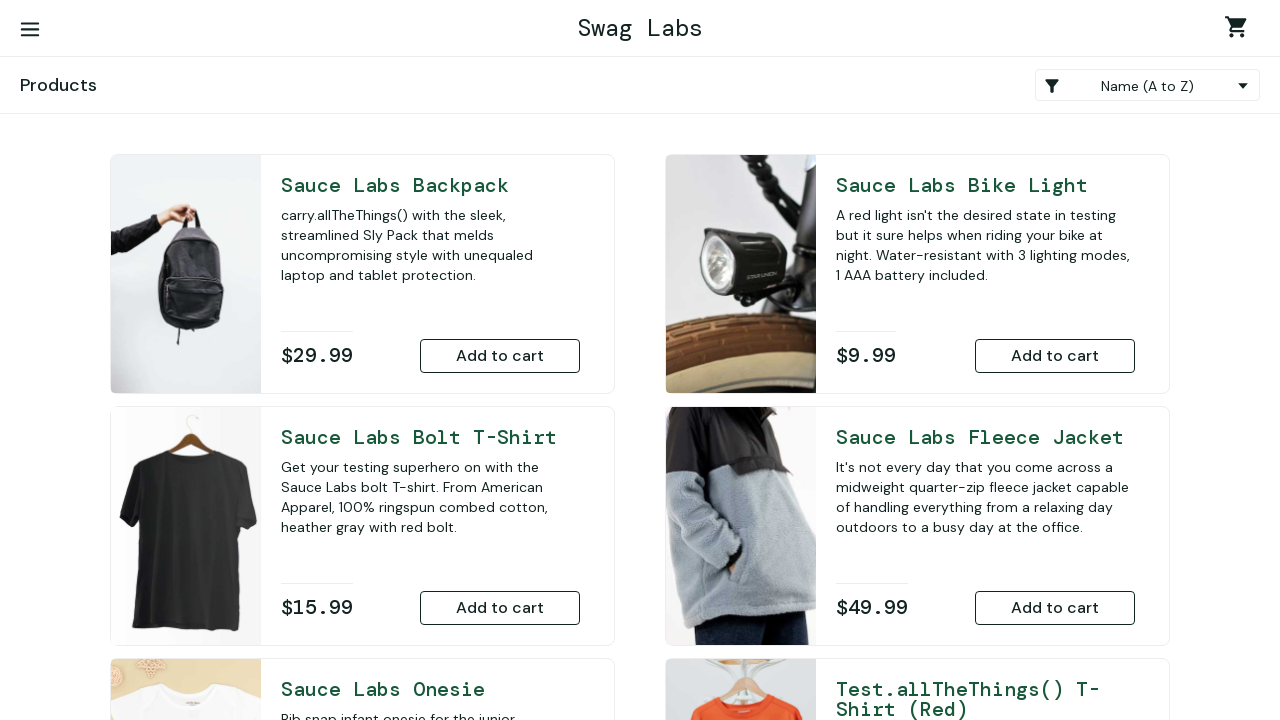

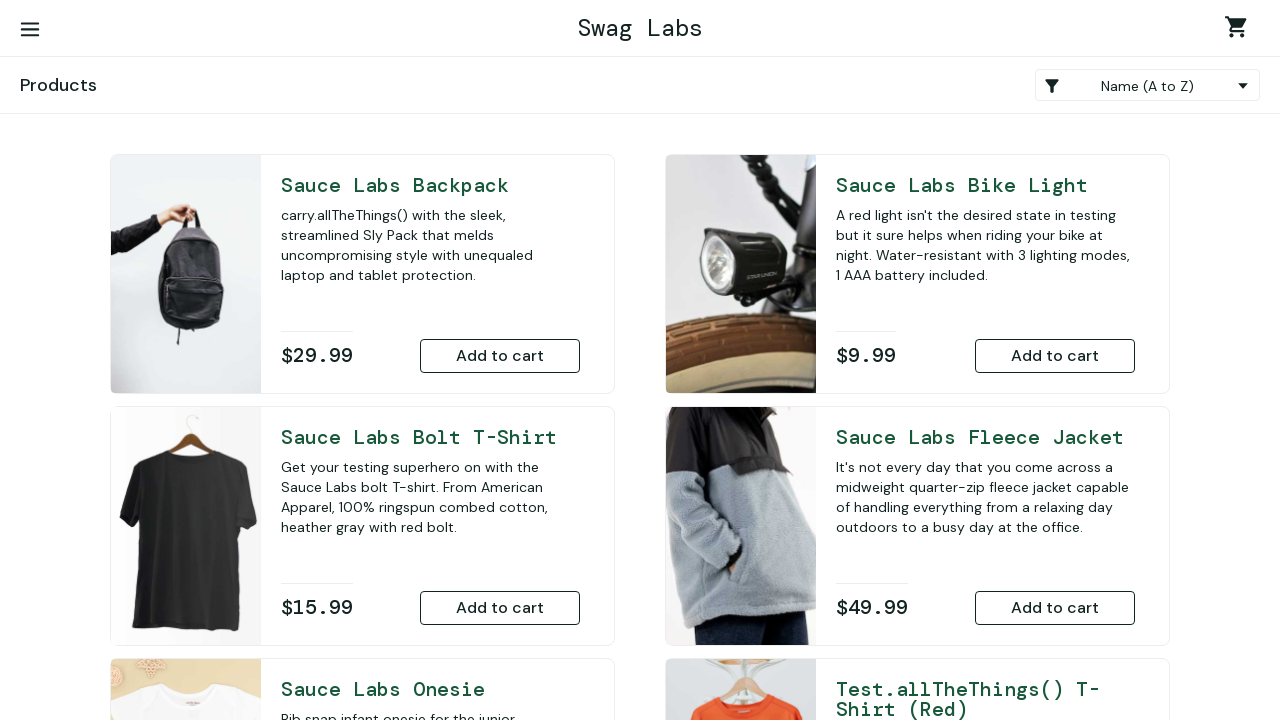